Tests the hidden attribute of an accordion panel on a scooter rental FAQ page by scrolling to a question and checking the panel's visibility state

Starting URL: https://qa-scooter.praktikum-services.ru/

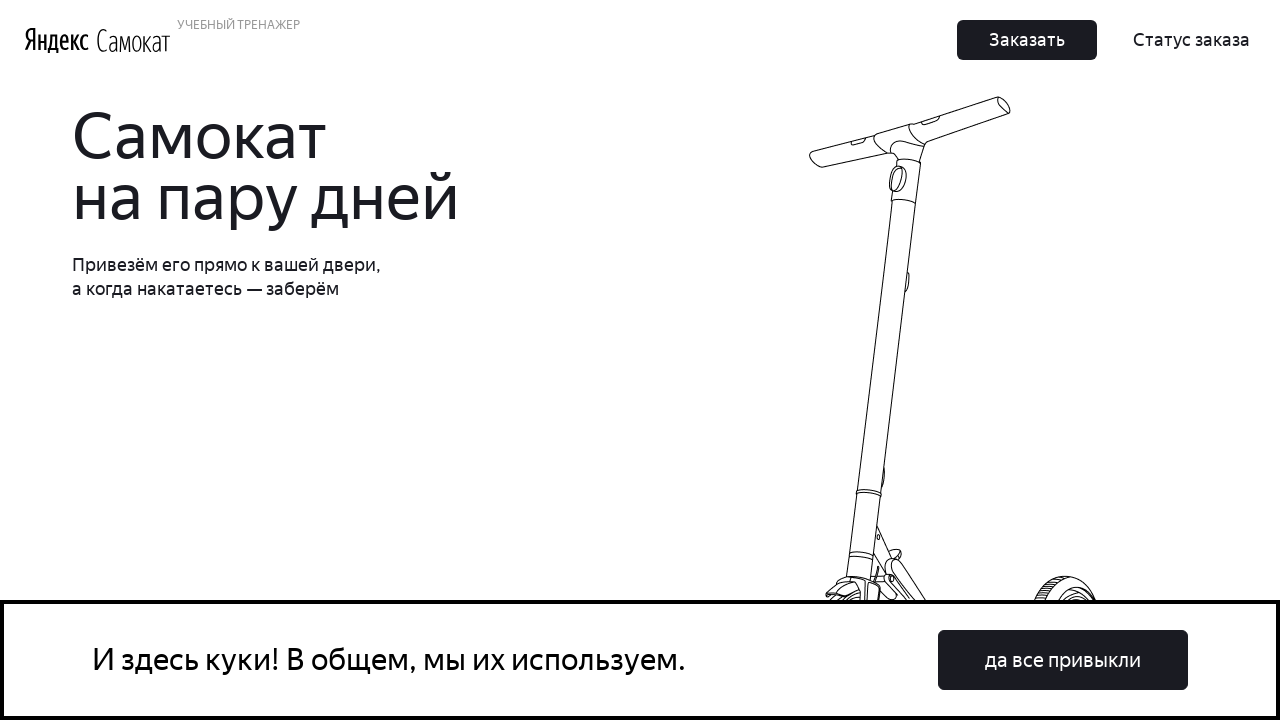

Scrolled to FAQ question 'Сколько это стоит? И как оплатить?'
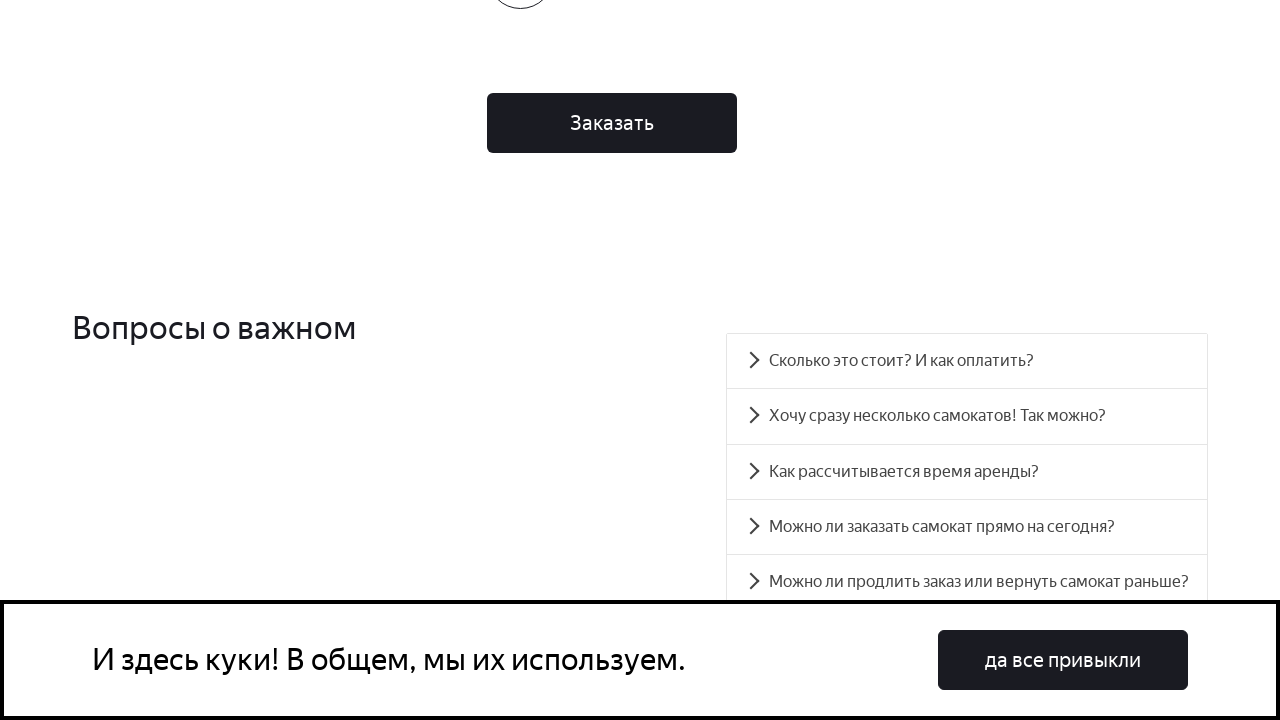

Retrieved accordion panel hidden attribute
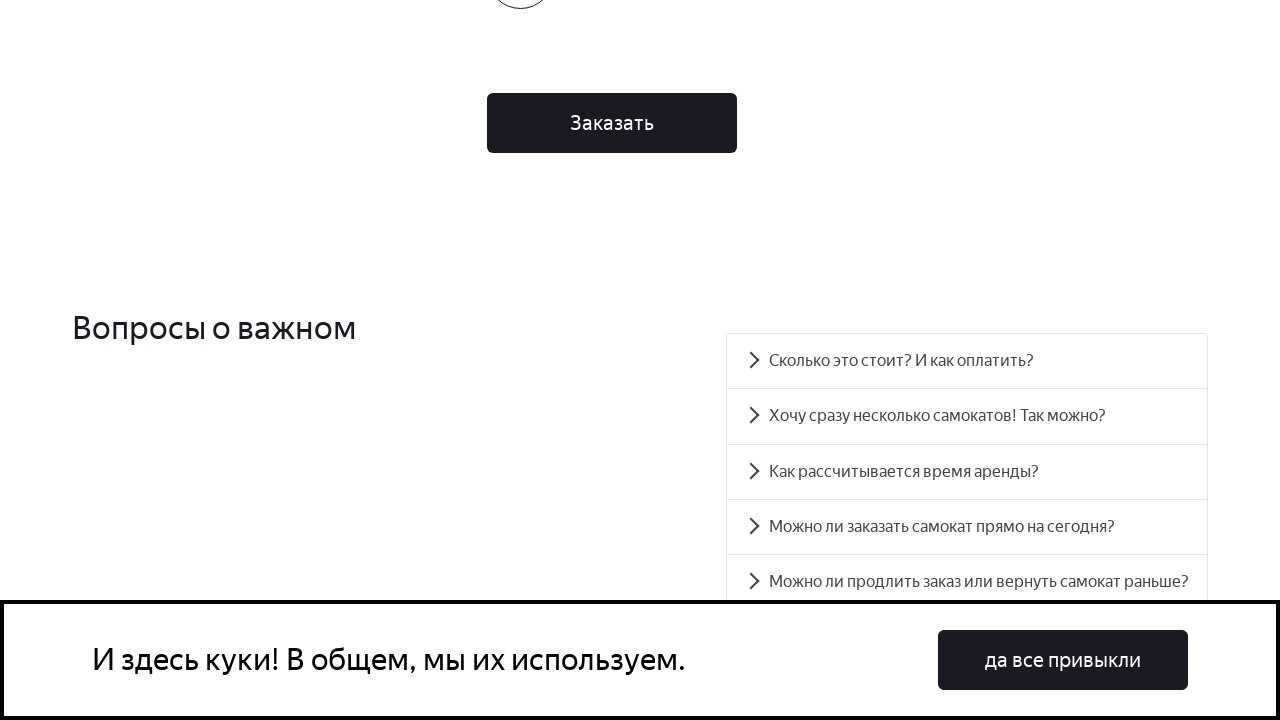

Verified: accordion panel has hidden attribute
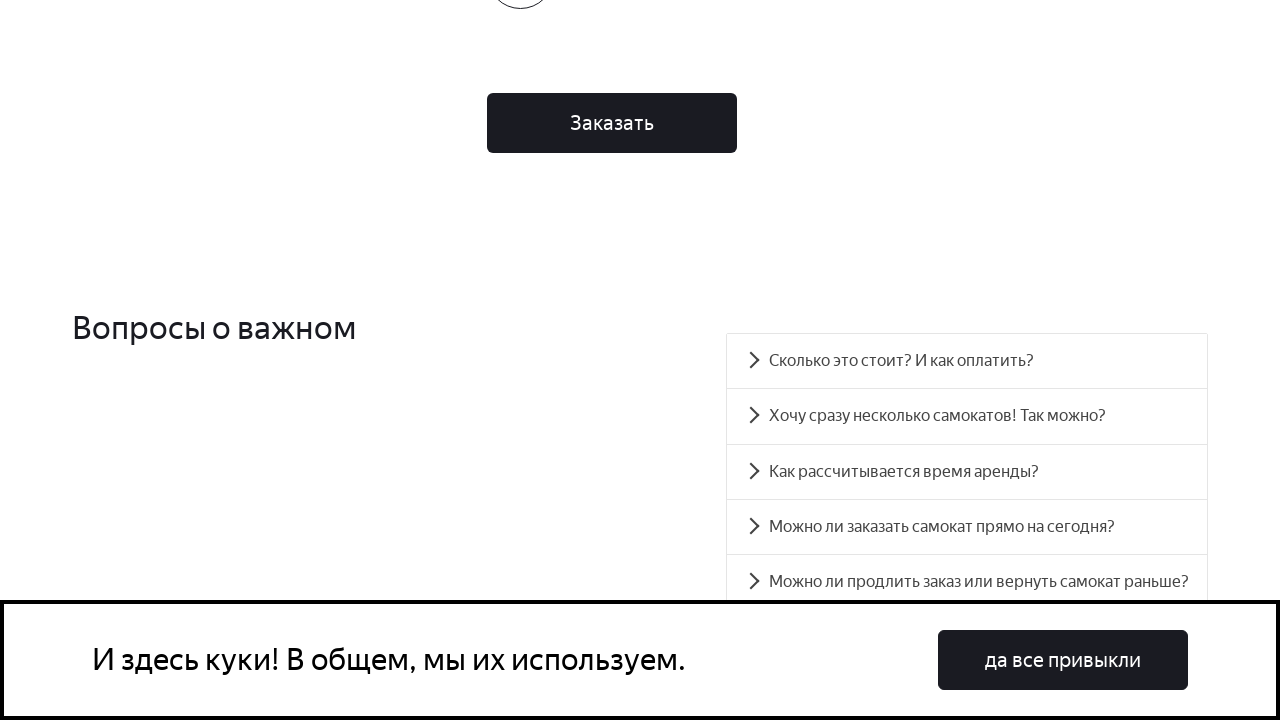

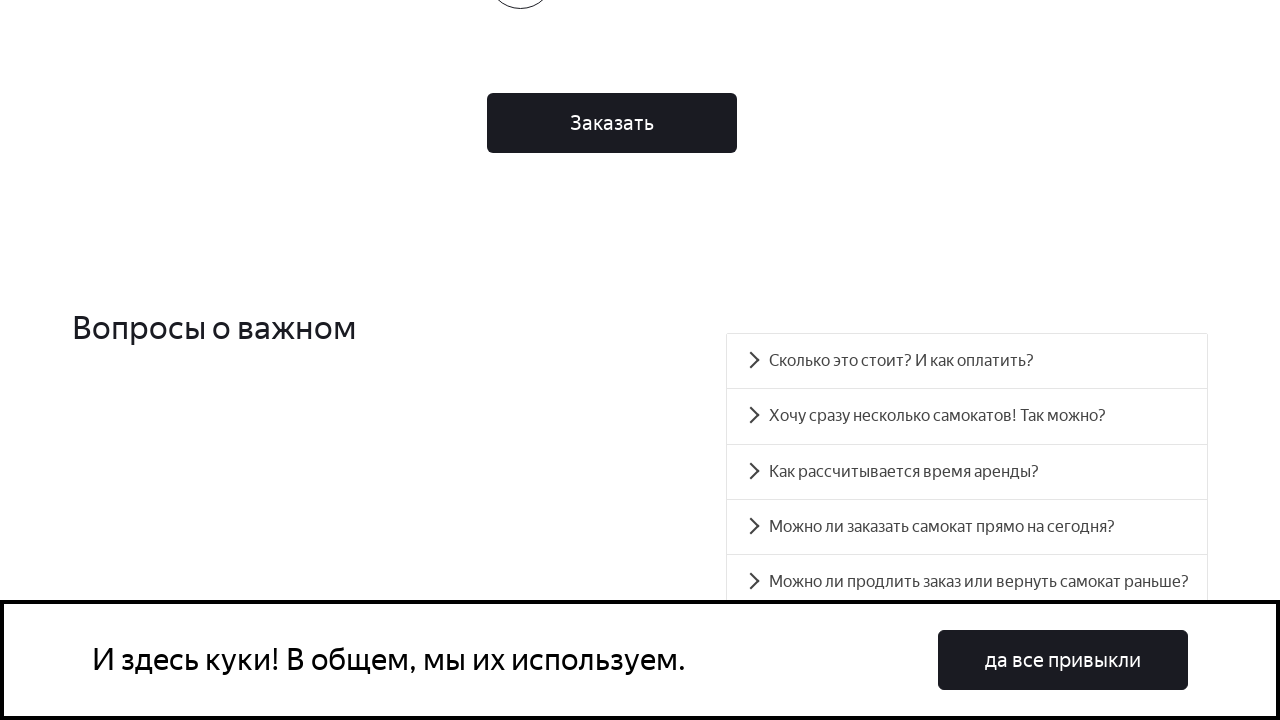